Tests a math captcha form by extracting a value from the page, calculating a logarithmic function, and submitting the answer. This is a robot captcha challenge from a Selenium training site.

Starting URL: http://suninjuly.github.io/math.html

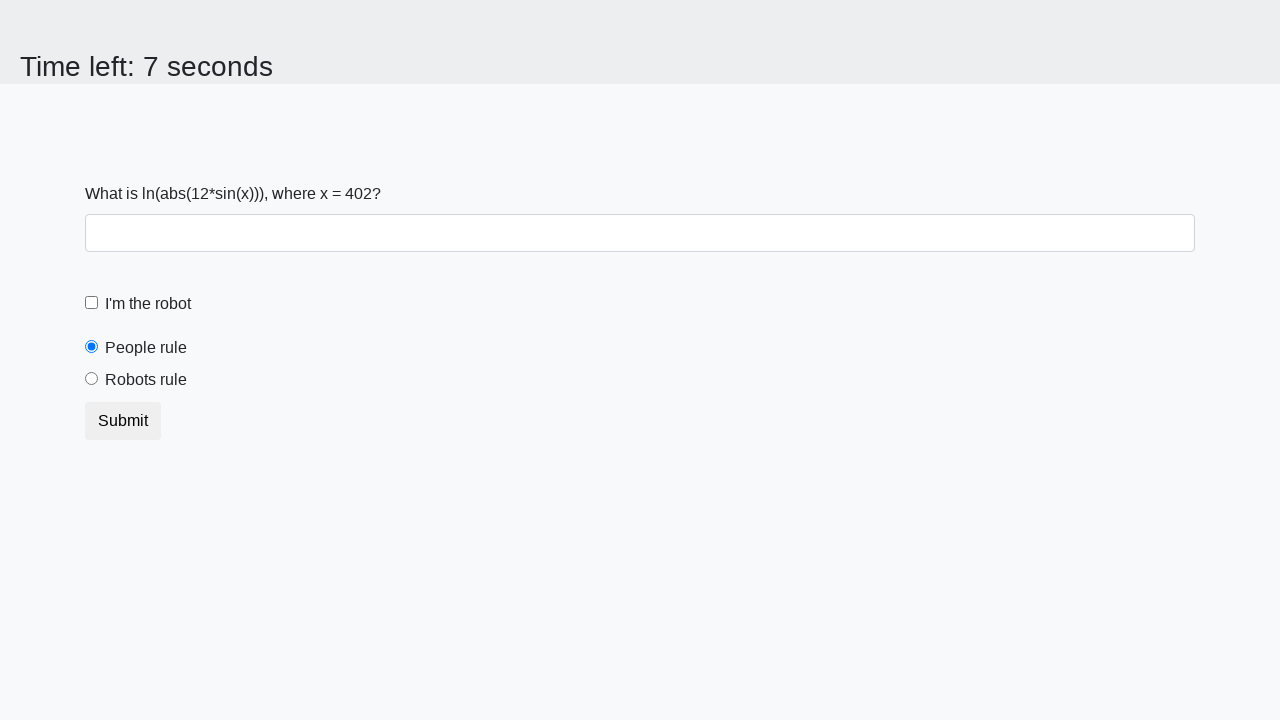

Waited for #input_value selector to load
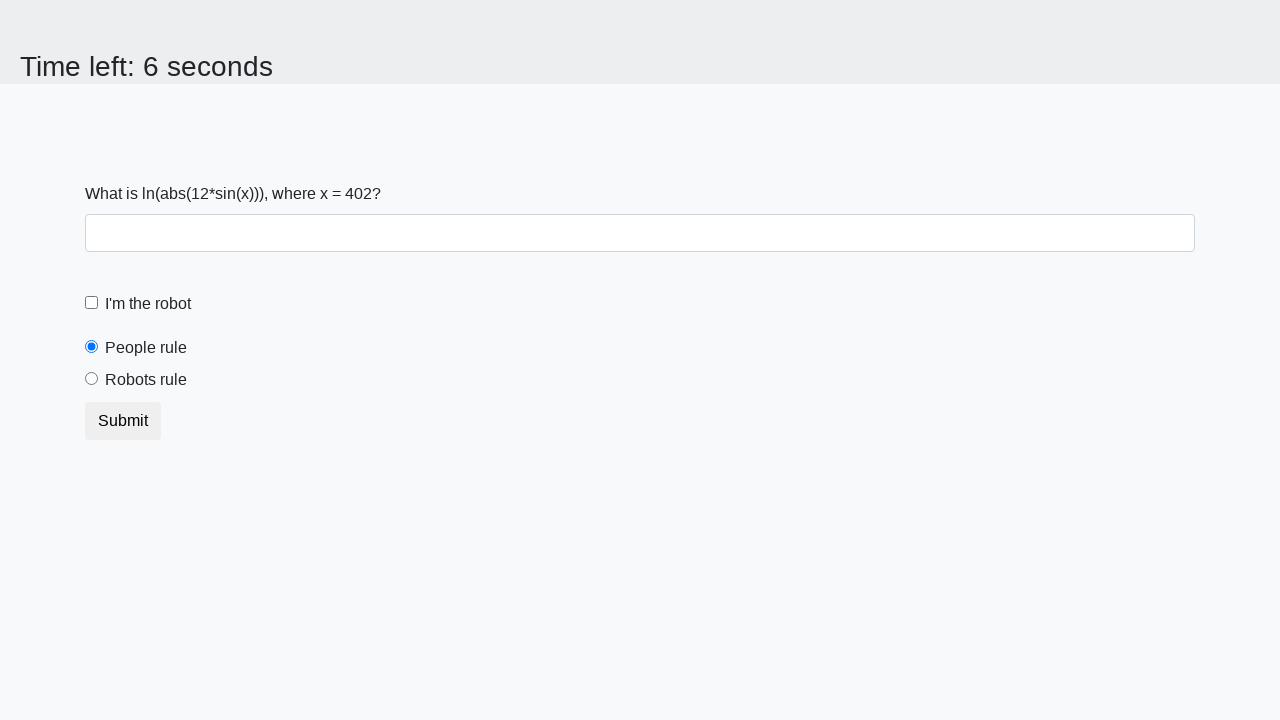

Extracted x value from page: 402
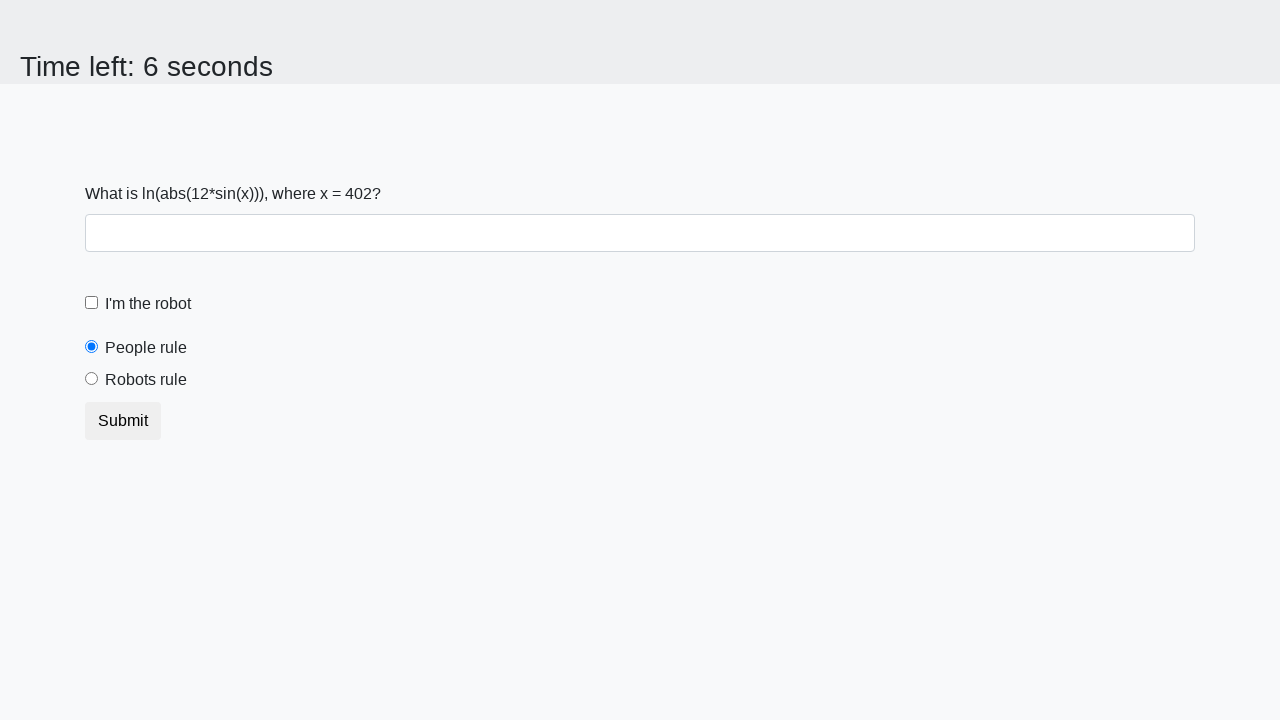

Calculated logarithmic answer: 0.3937423391888812
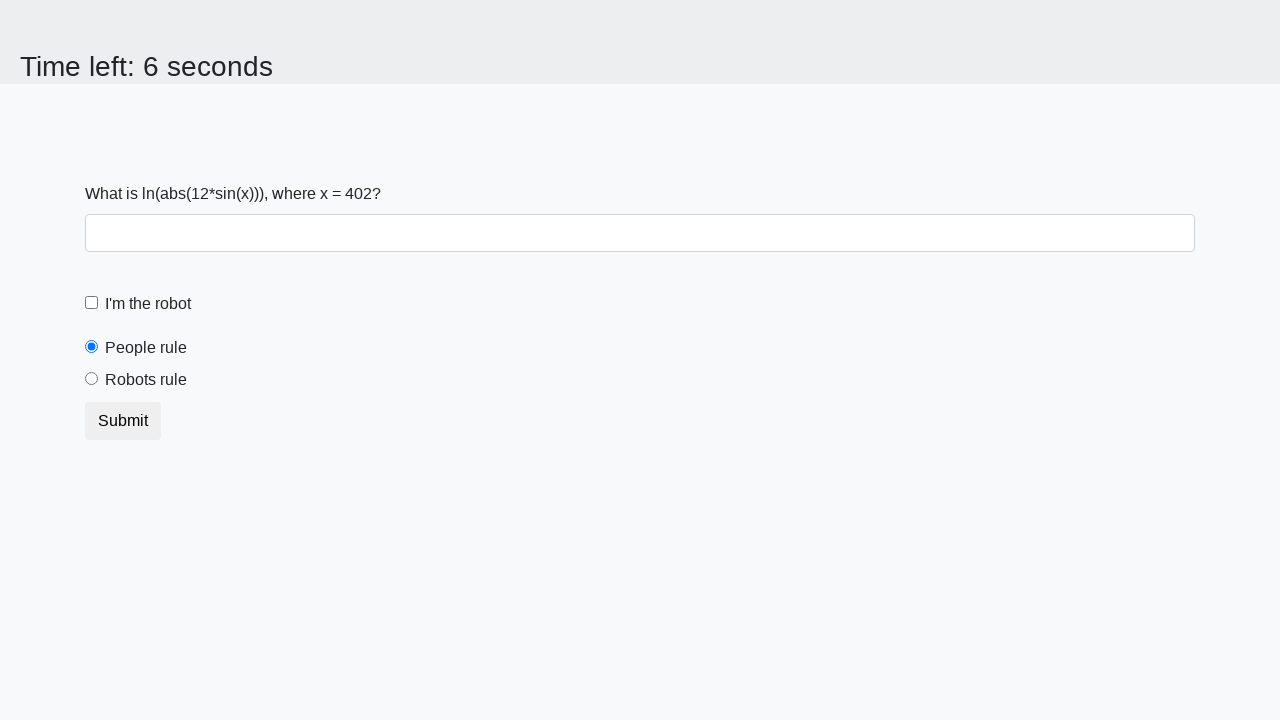

Filled answer field with calculated value on #answer
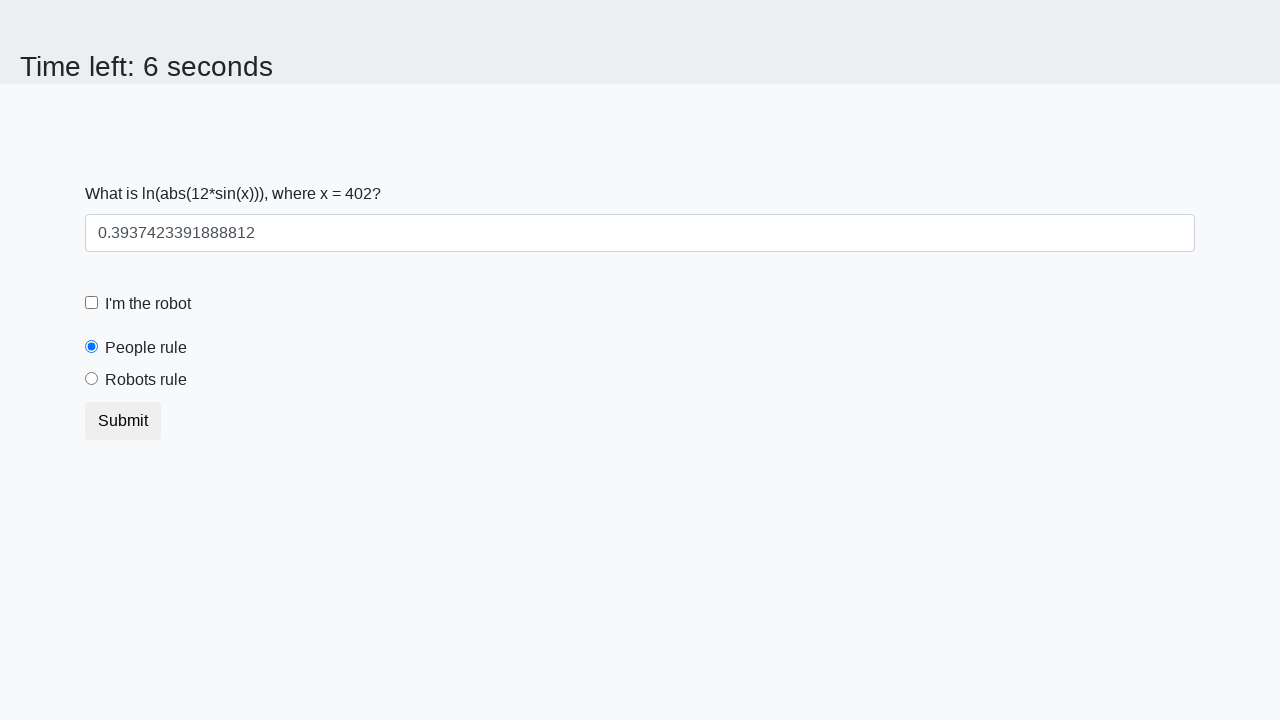

Checked robot checkbox at (92, 303) on #robotCheckbox
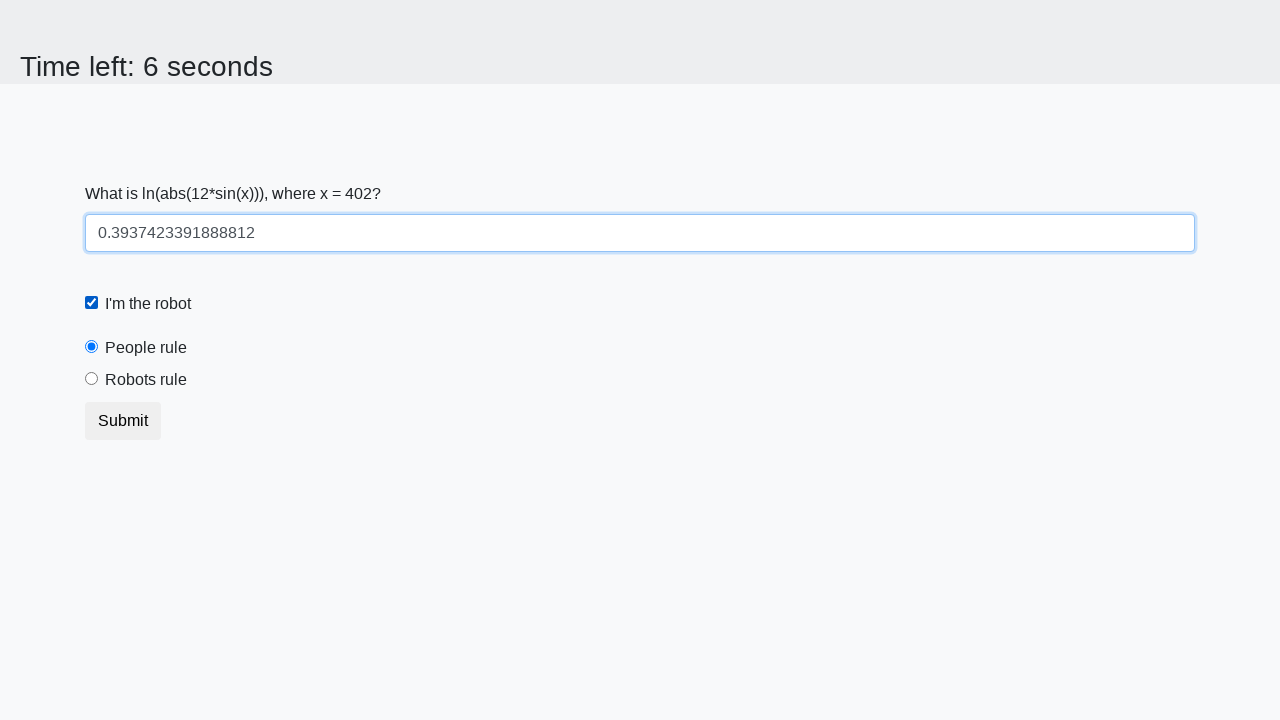

Checked robot radio button at (92, 379) on #robotsRule
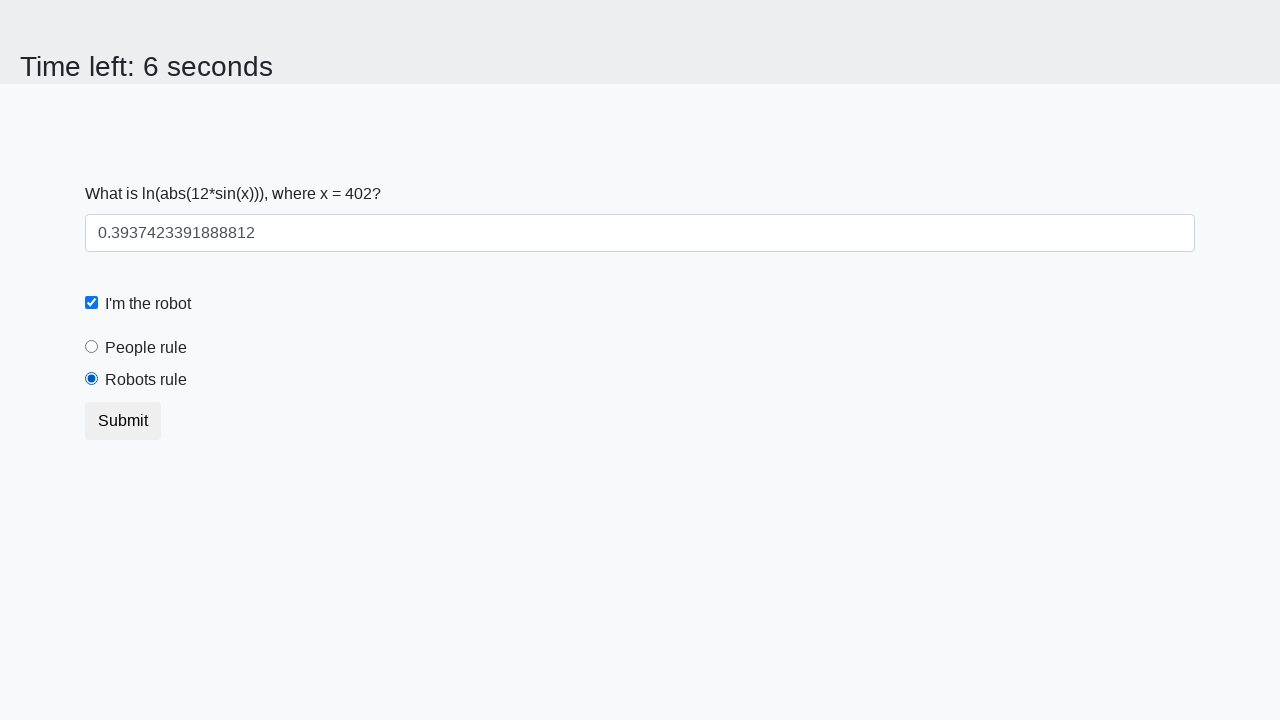

Clicked submit button to complete math captcha at (123, 421) on button[type='submit']
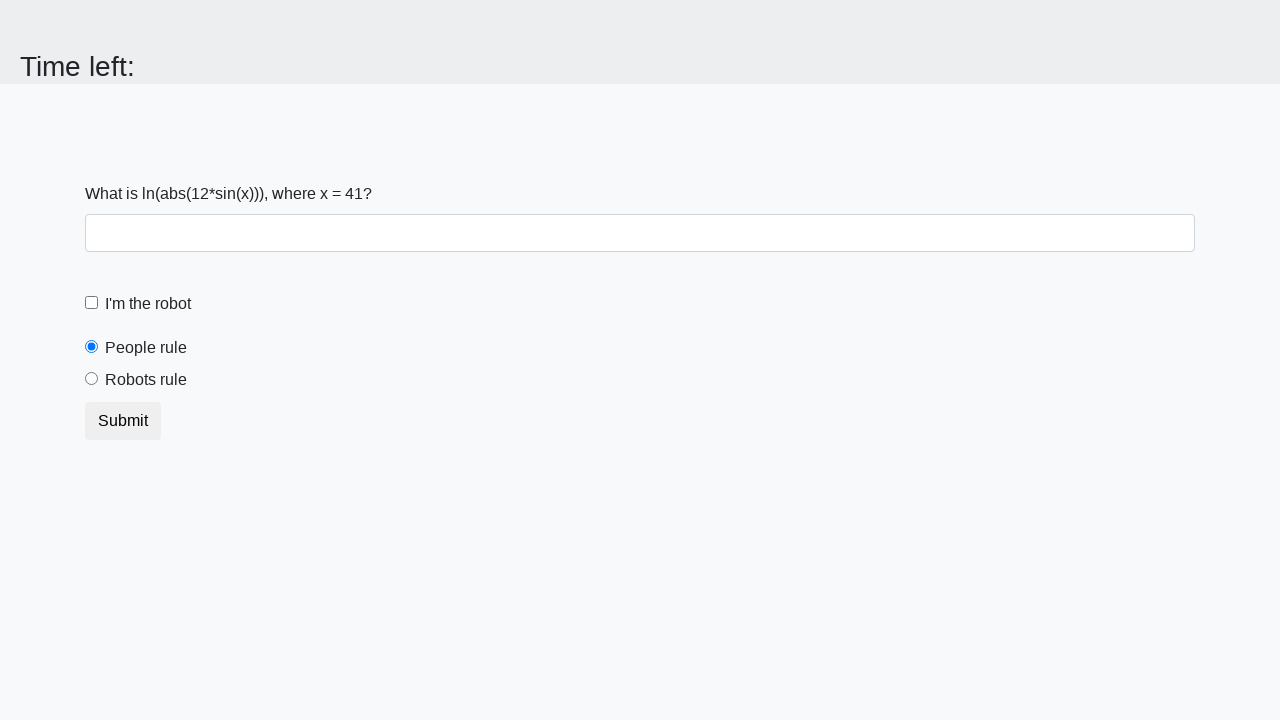

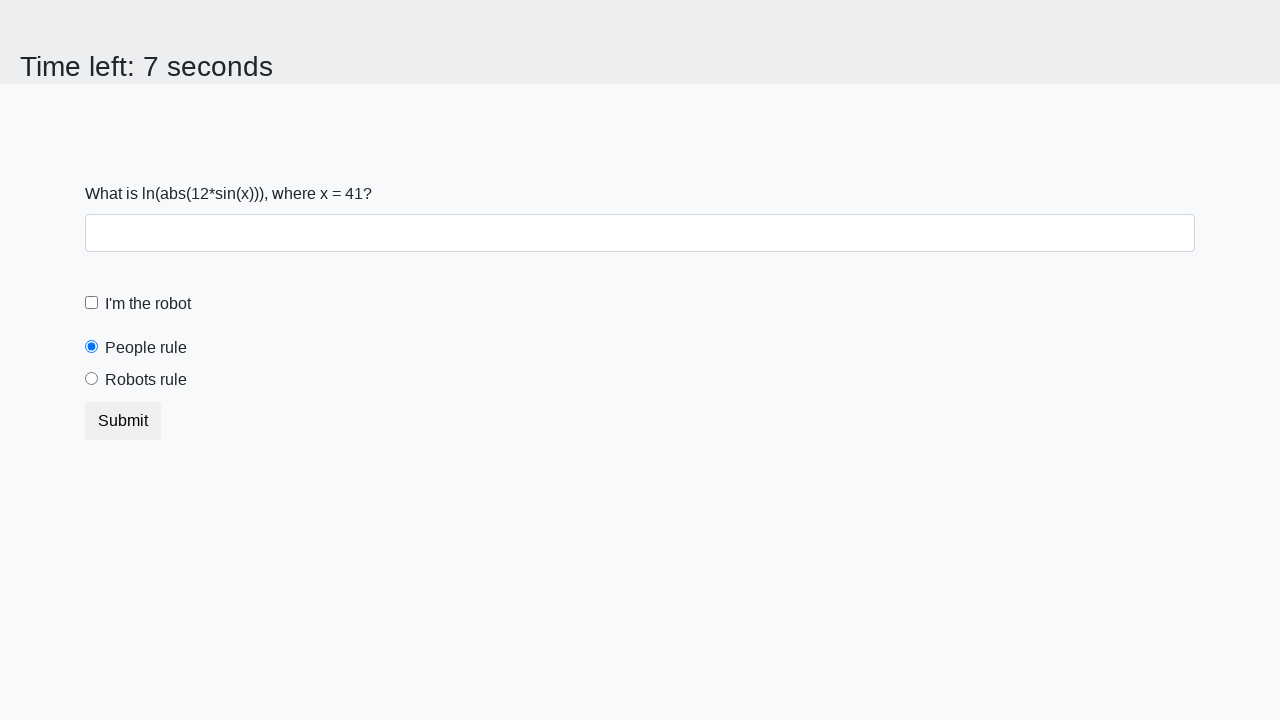